Tests that clicking the Clear button empties the answer field after a calculation

Starting URL: https://testsheepnz.github.io/BasicCalculator

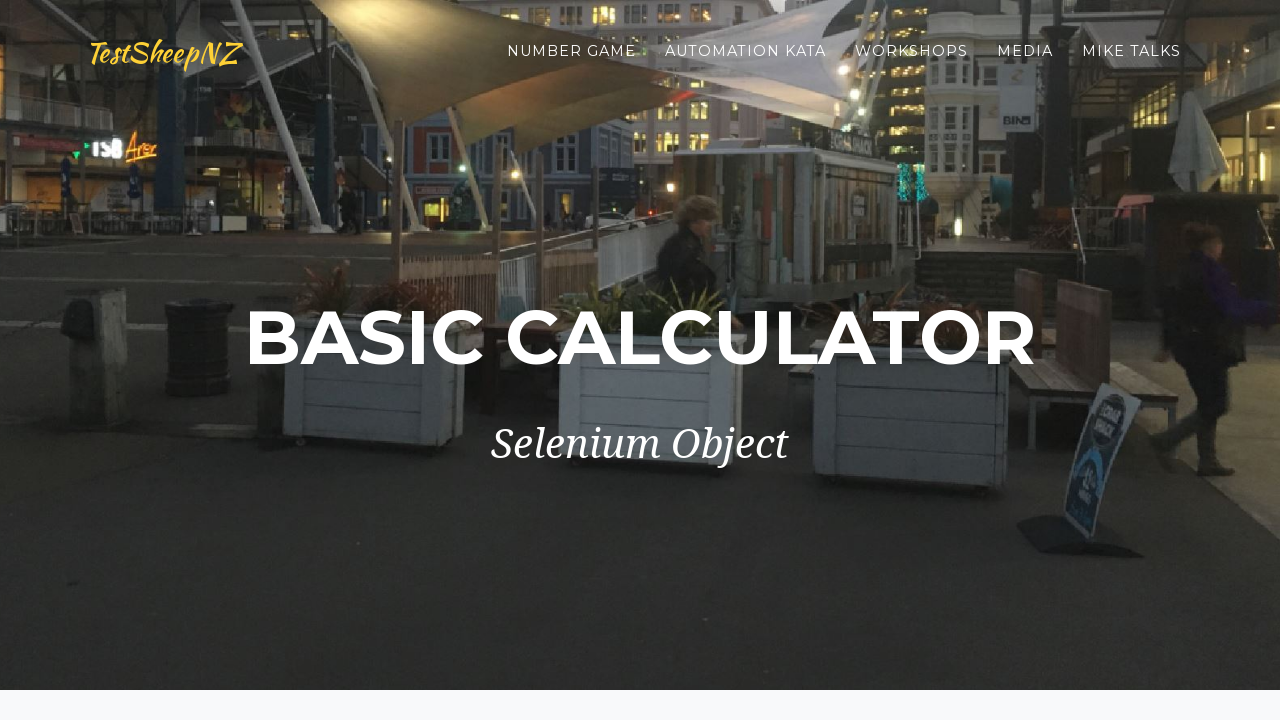

Selected 'Prototype' build version from dropdown on #selectBuild
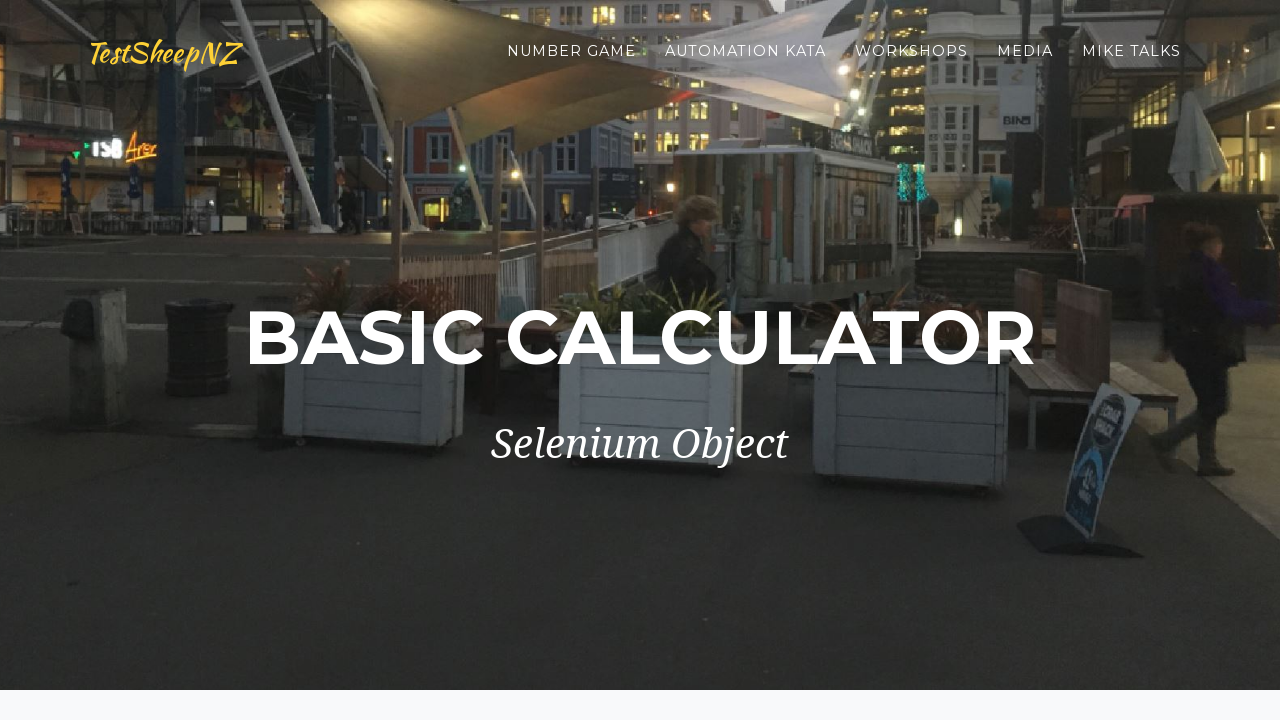

Entered '2' in first number field on #number1Field
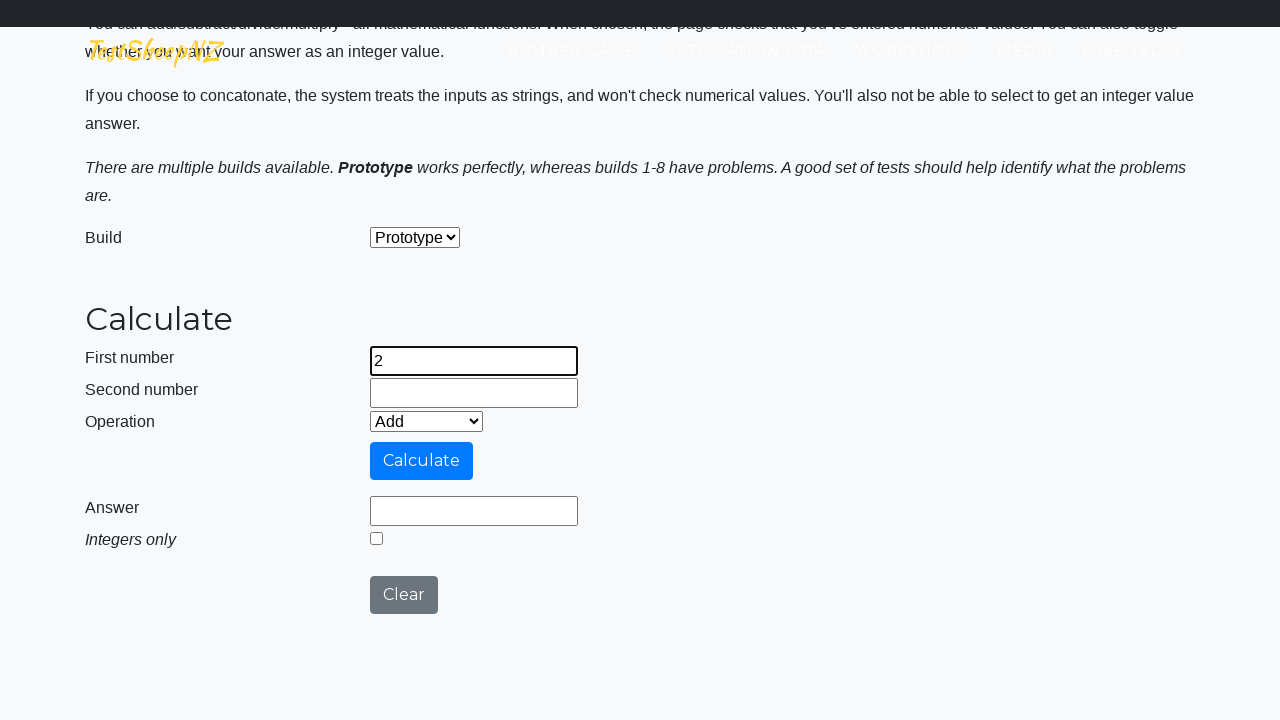

Entered '2' in second number field on #number2Field
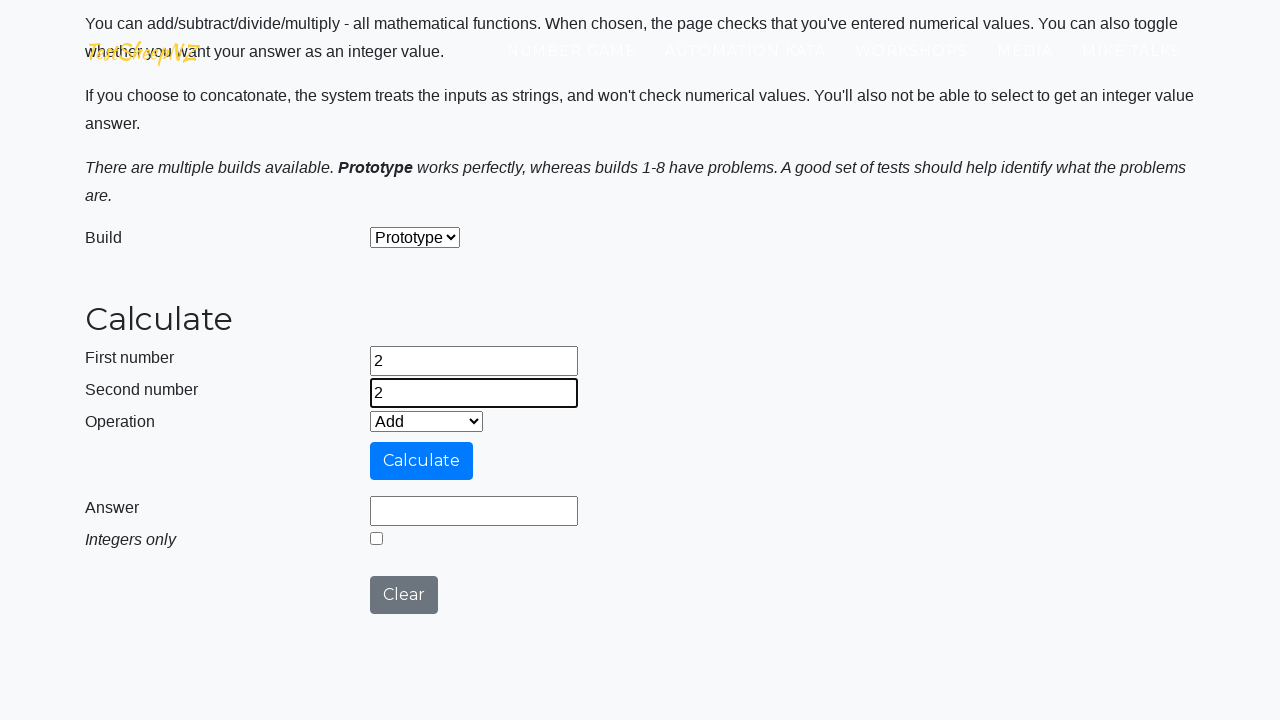

Selected 'Add' operation from dropdown on #selectOperationDropdown
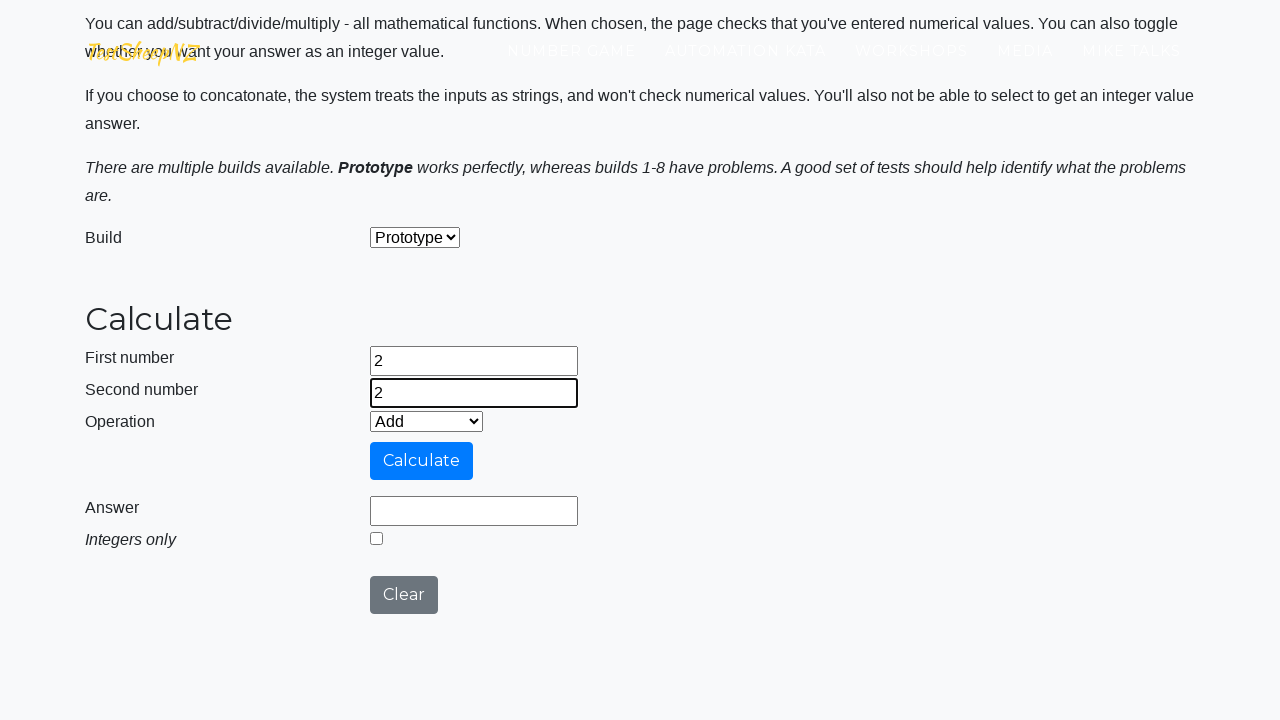

Clicked calculate button to perform addition at (422, 461) on #calculateButton
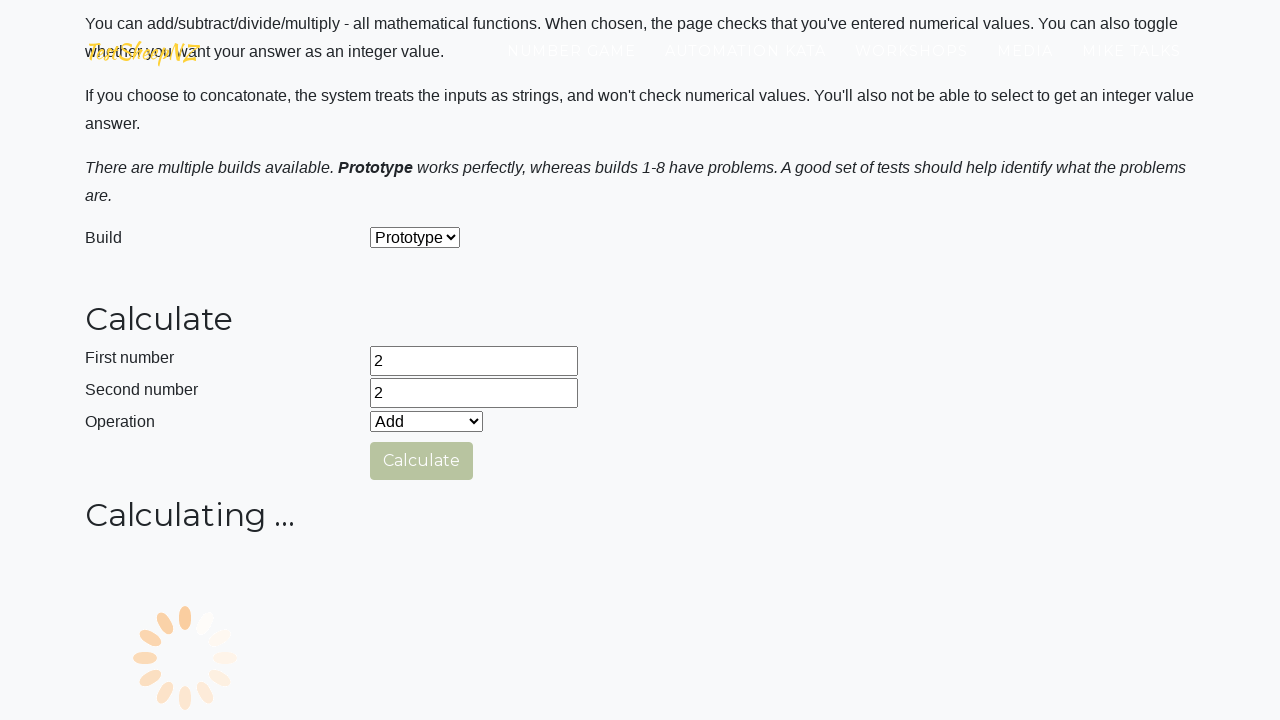

Answer field appeared with calculation result
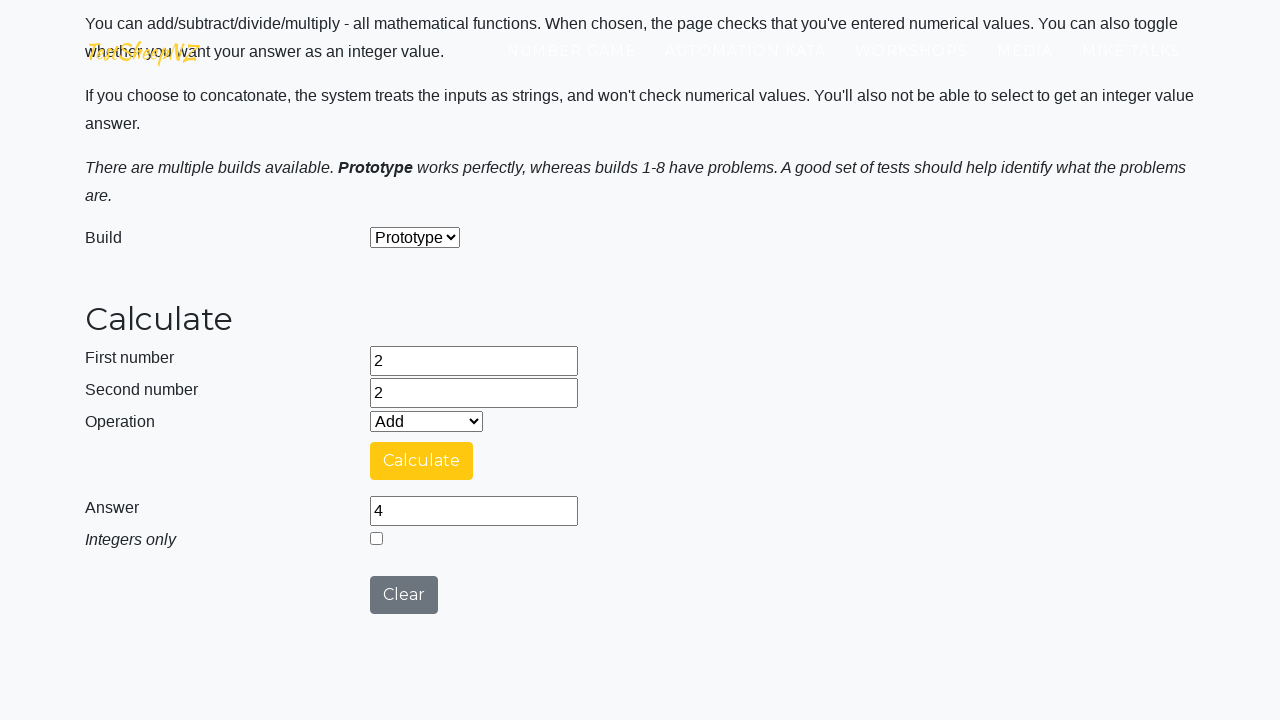

Clicked clear button to empty answer field at (404, 595) on #clearButton
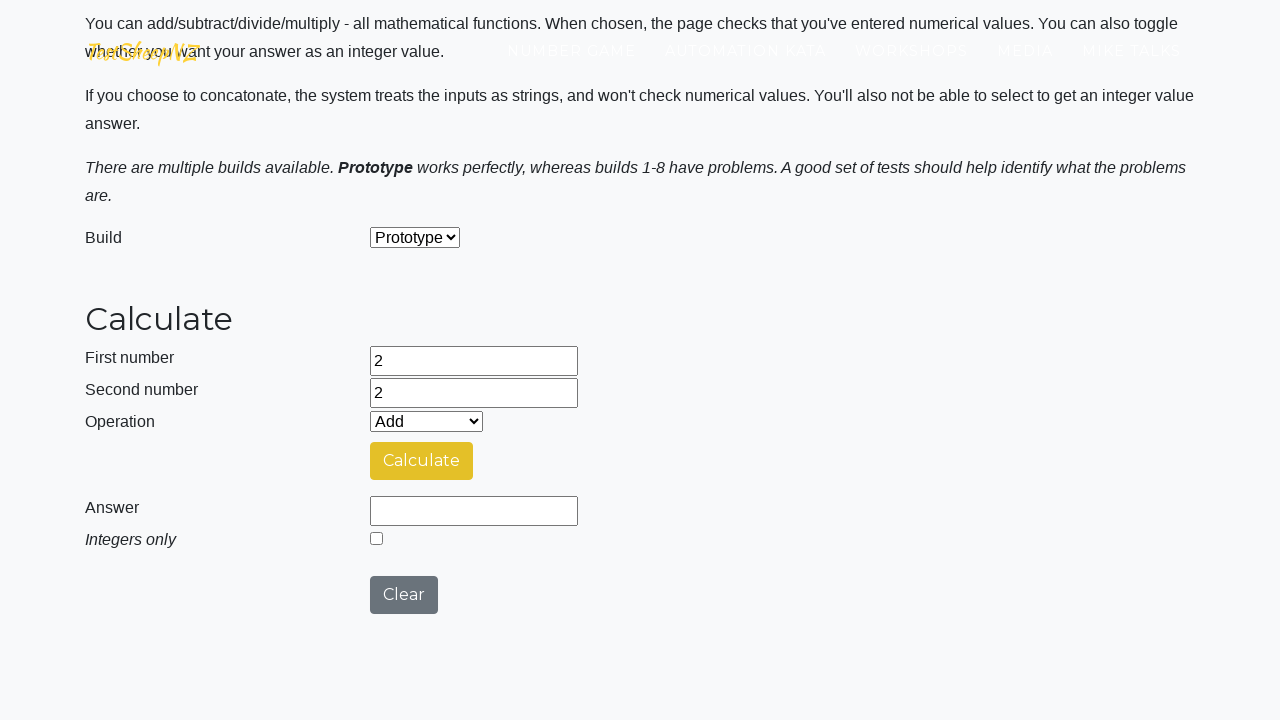

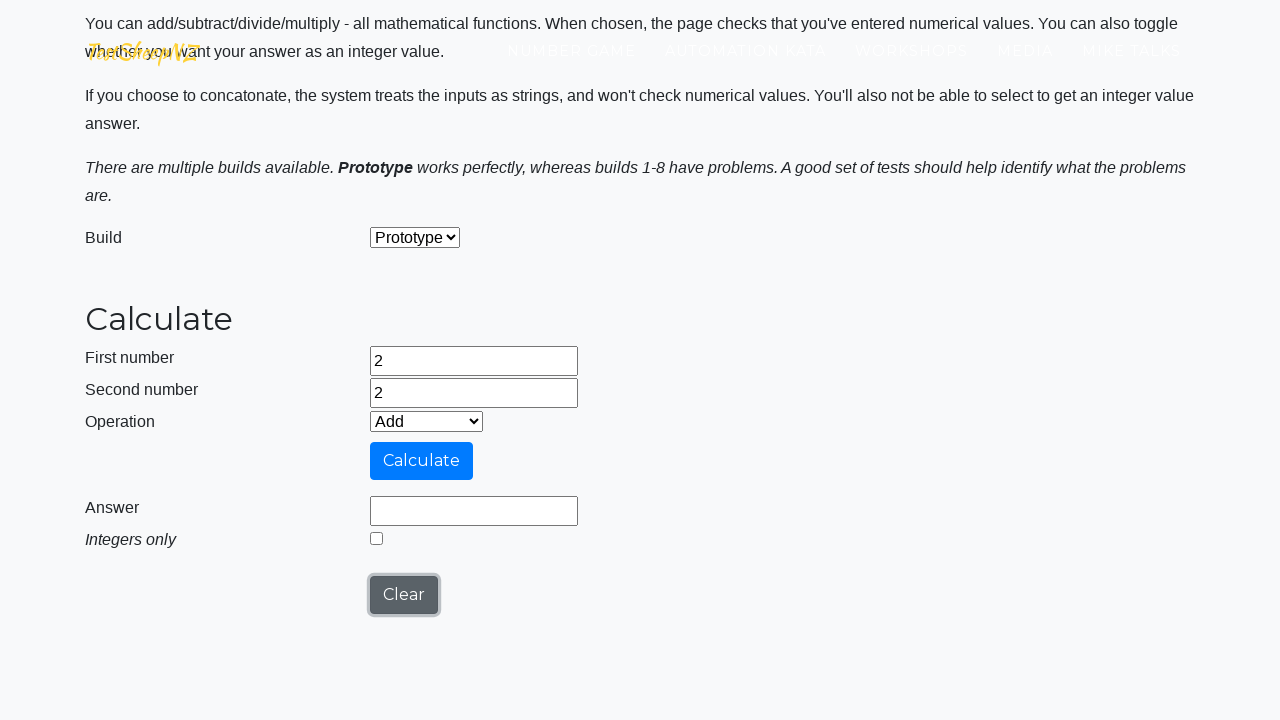